Tests filtering to display only active (incomplete) items

Starting URL: https://demo.playwright.dev/todomvc

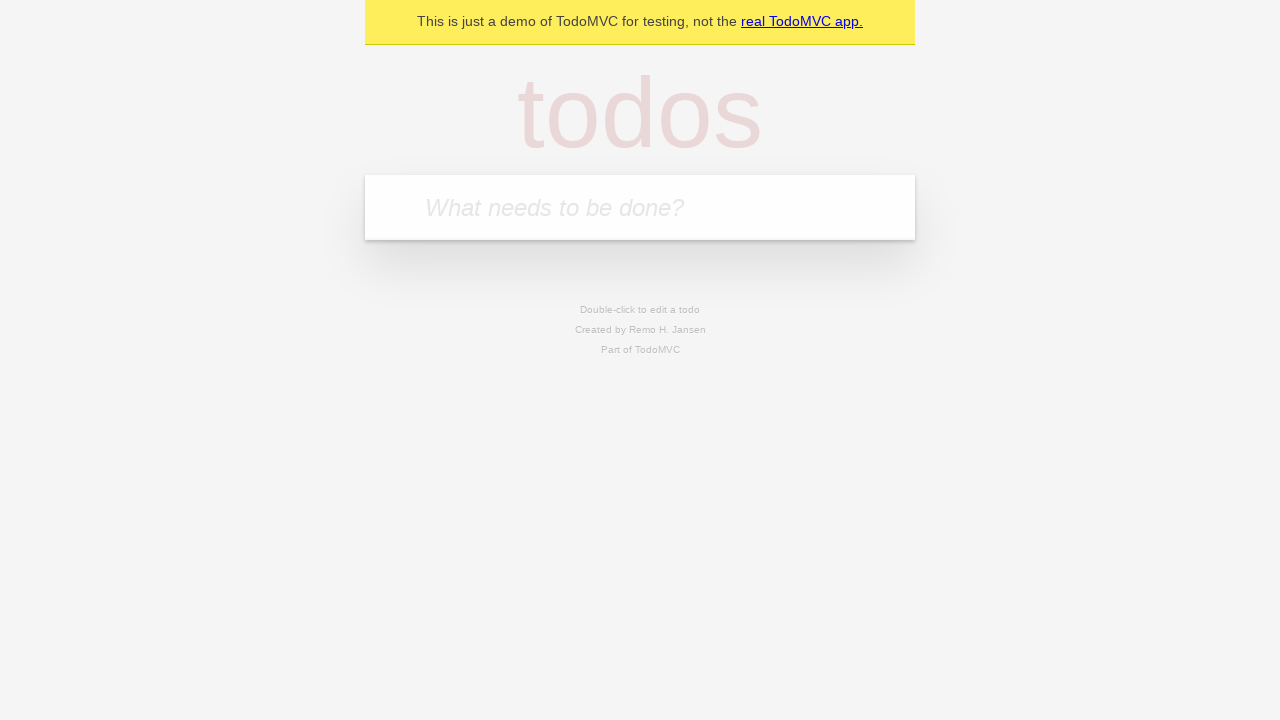

Filled todo input with 'buy some cheese' on internal:attr=[placeholder="What needs to be done?"i]
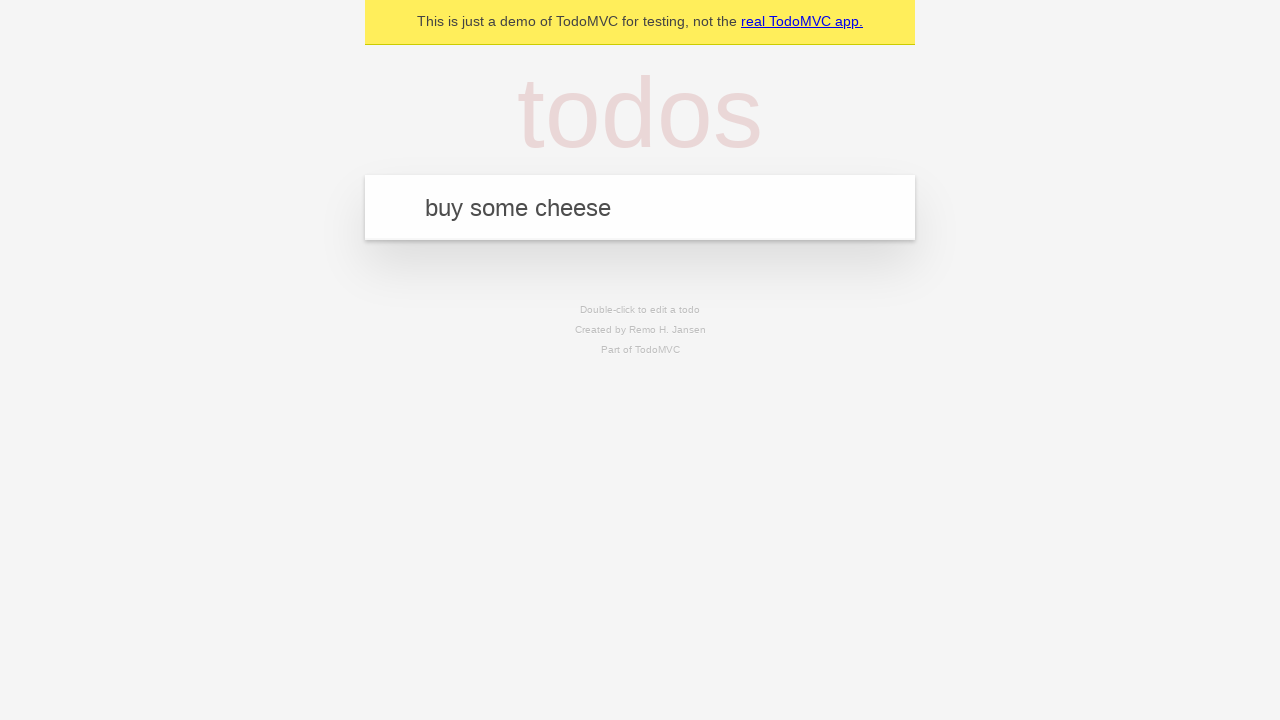

Pressed Enter to create todo 'buy some cheese' on internal:attr=[placeholder="What needs to be done?"i]
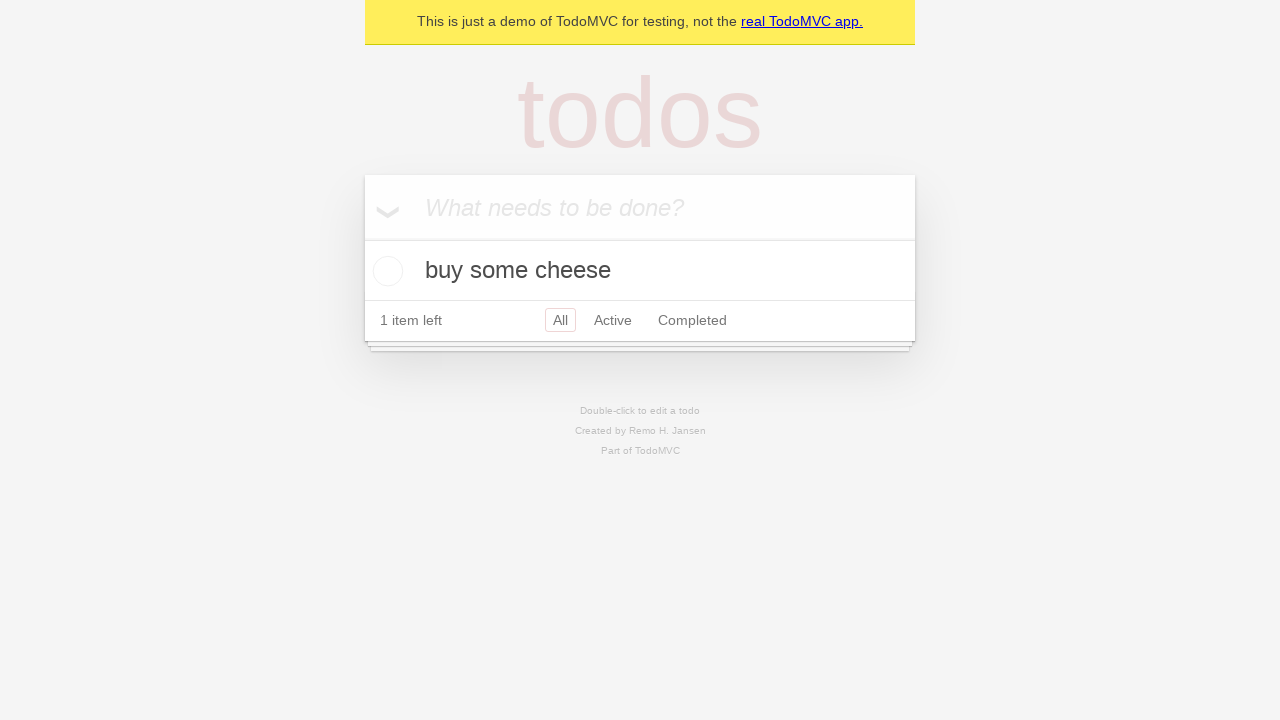

Filled todo input with 'feed the cat' on internal:attr=[placeholder="What needs to be done?"i]
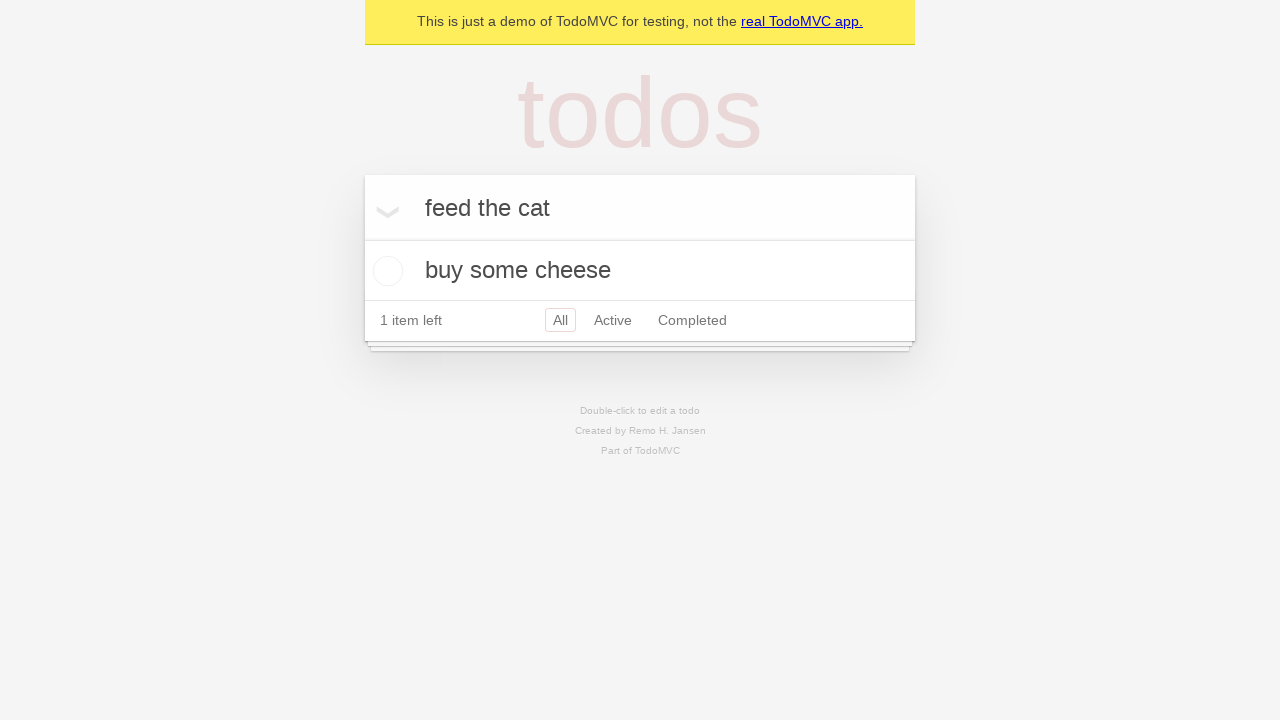

Pressed Enter to create todo 'feed the cat' on internal:attr=[placeholder="What needs to be done?"i]
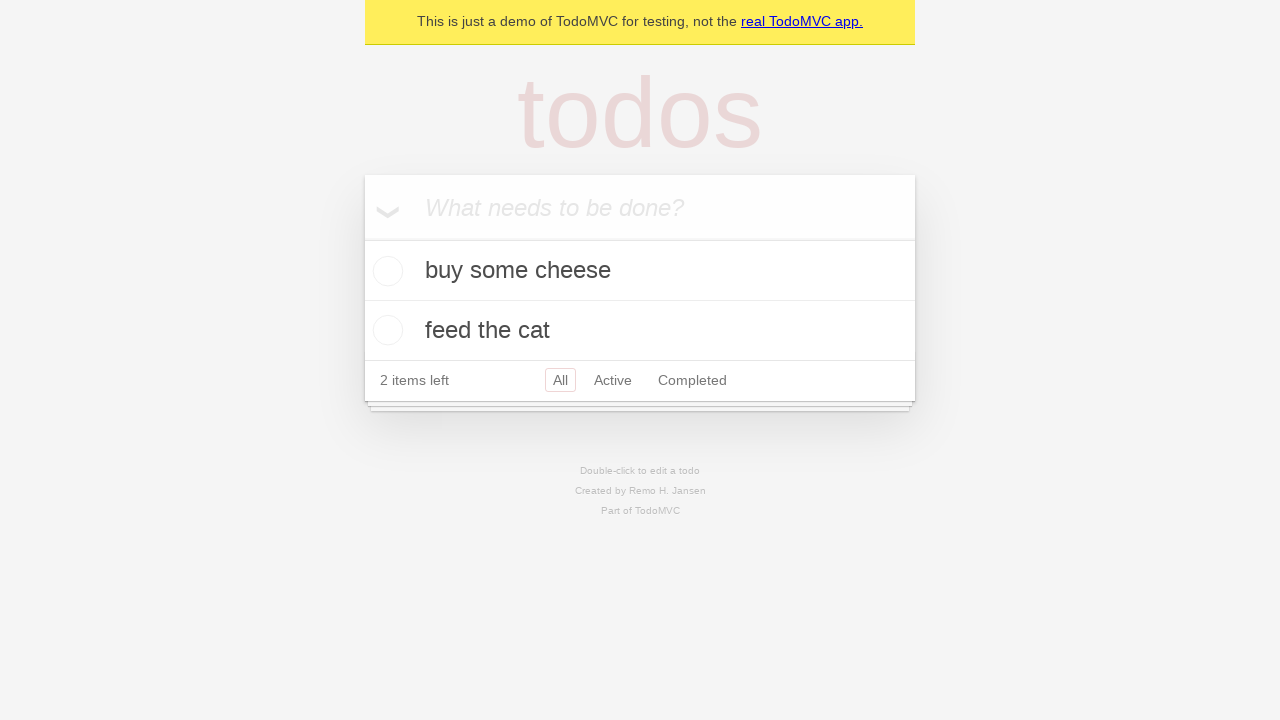

Filled todo input with 'book a doctors appointment' on internal:attr=[placeholder="What needs to be done?"i]
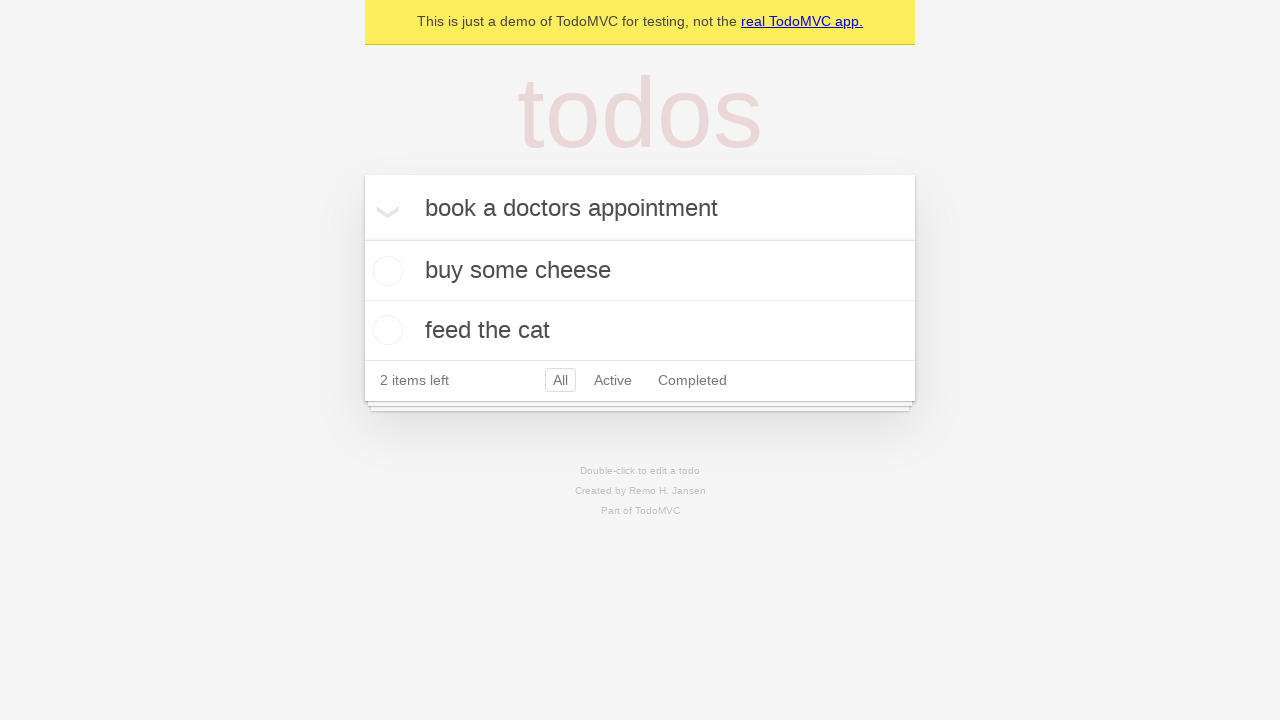

Pressed Enter to create todo 'book a doctors appointment' on internal:attr=[placeholder="What needs to be done?"i]
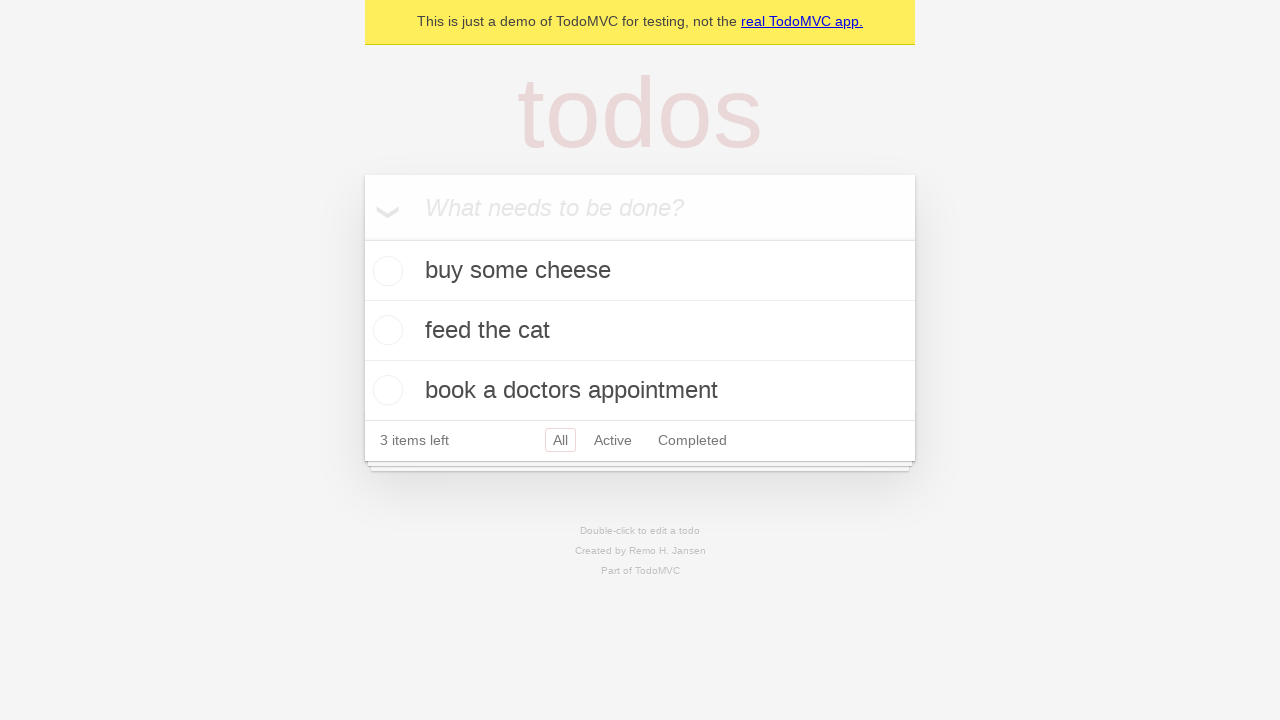

All 3 todo items created successfully
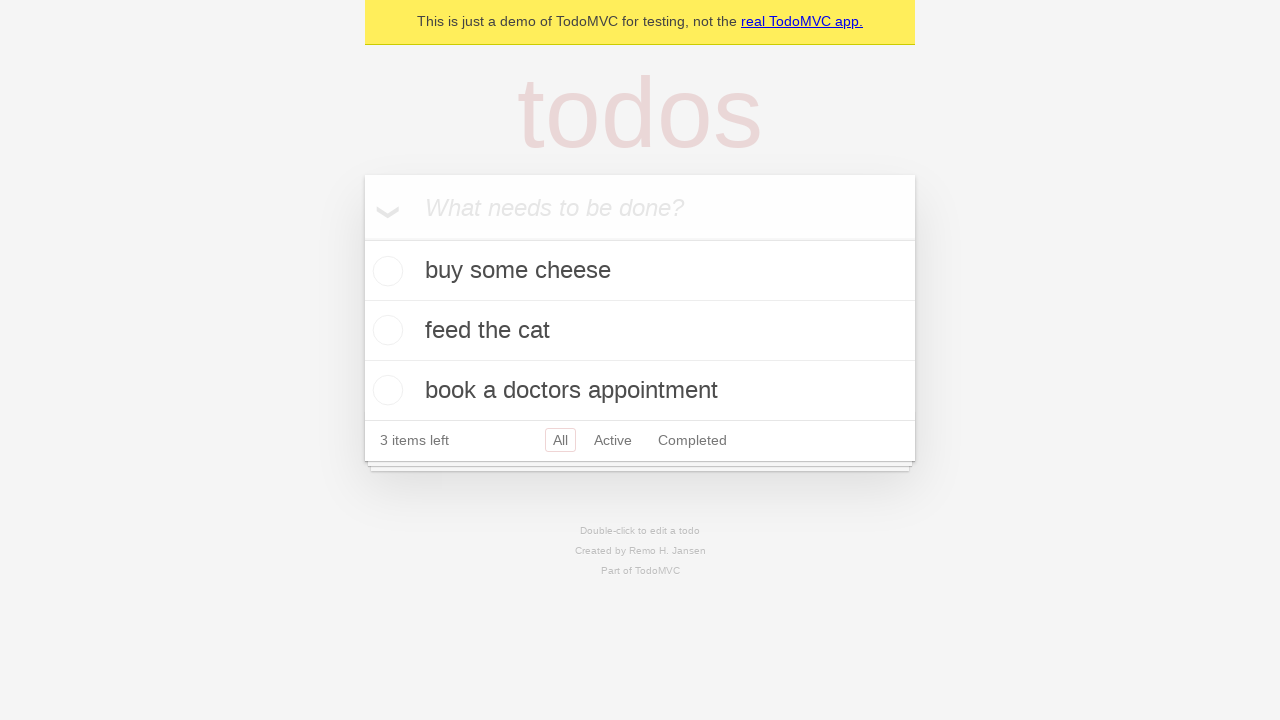

Marked second todo item as complete at (385, 330) on internal:testid=[data-testid="todo-item"s] >> nth=1 >> internal:role=checkbox
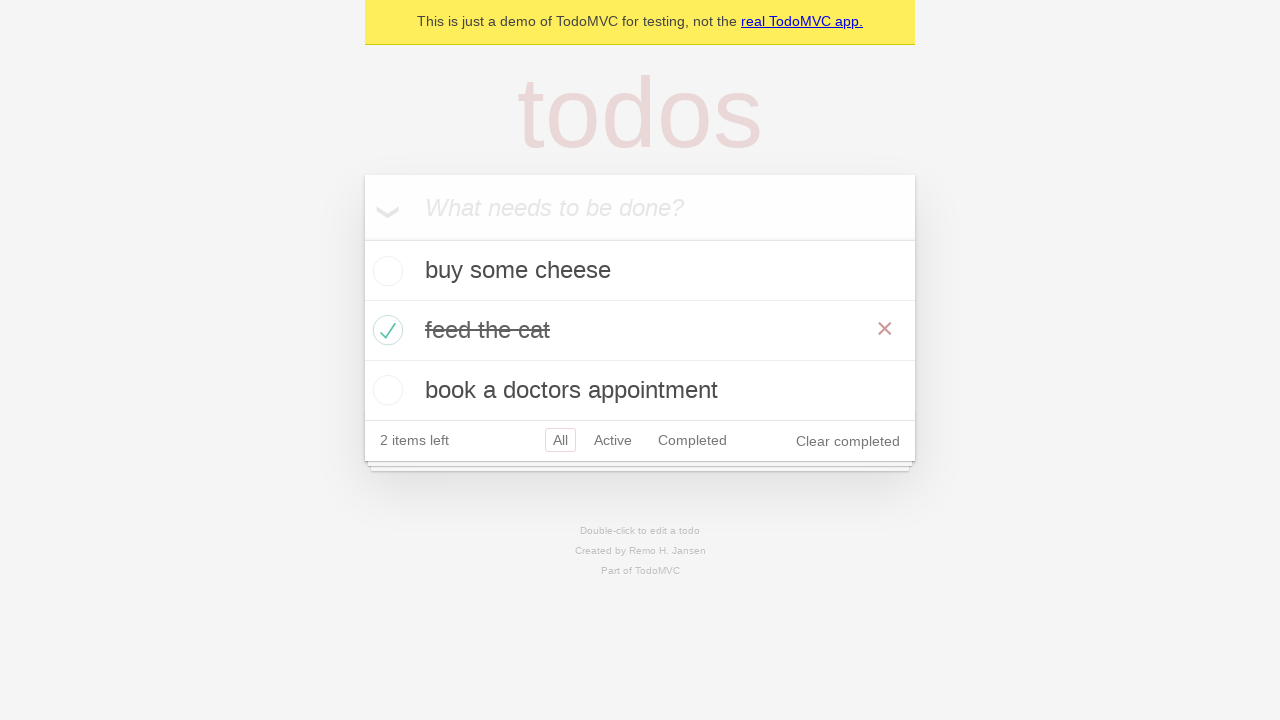

Clicked 'Active' filter to display only incomplete items at (613, 440) on internal:role=link[name="Active"i]
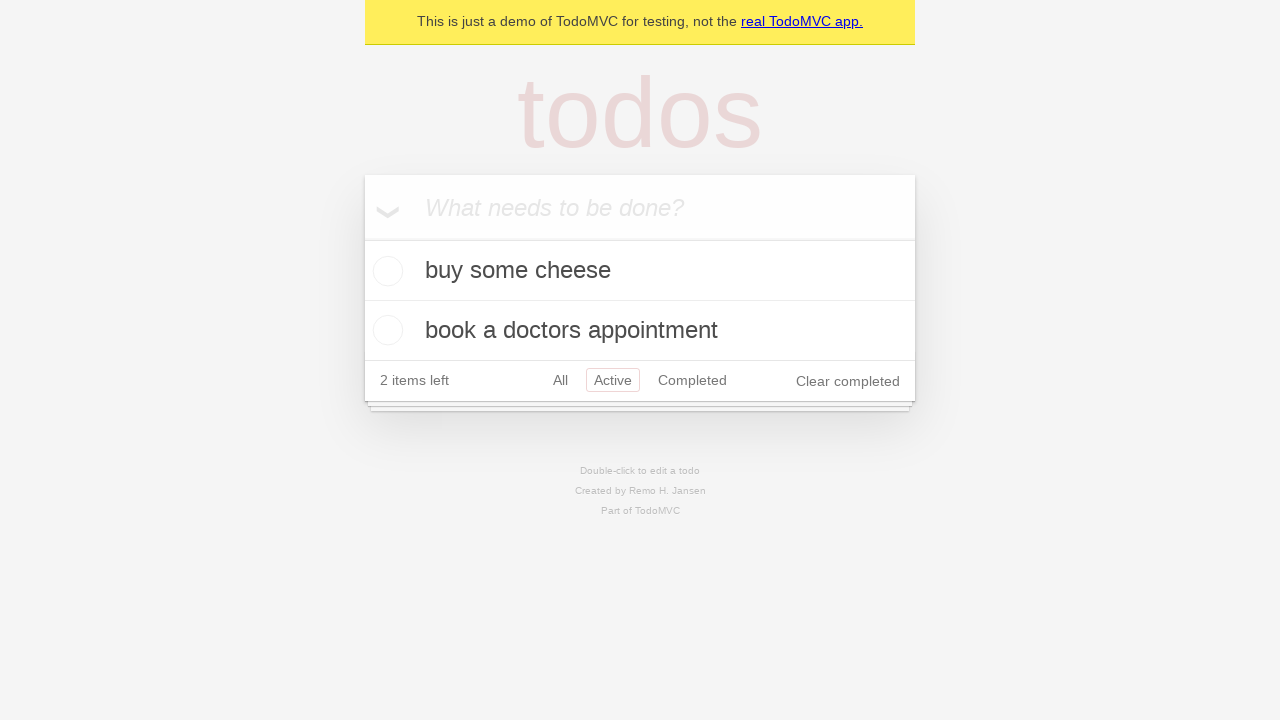

Filter applied - displaying 2 active (incomplete) todo items
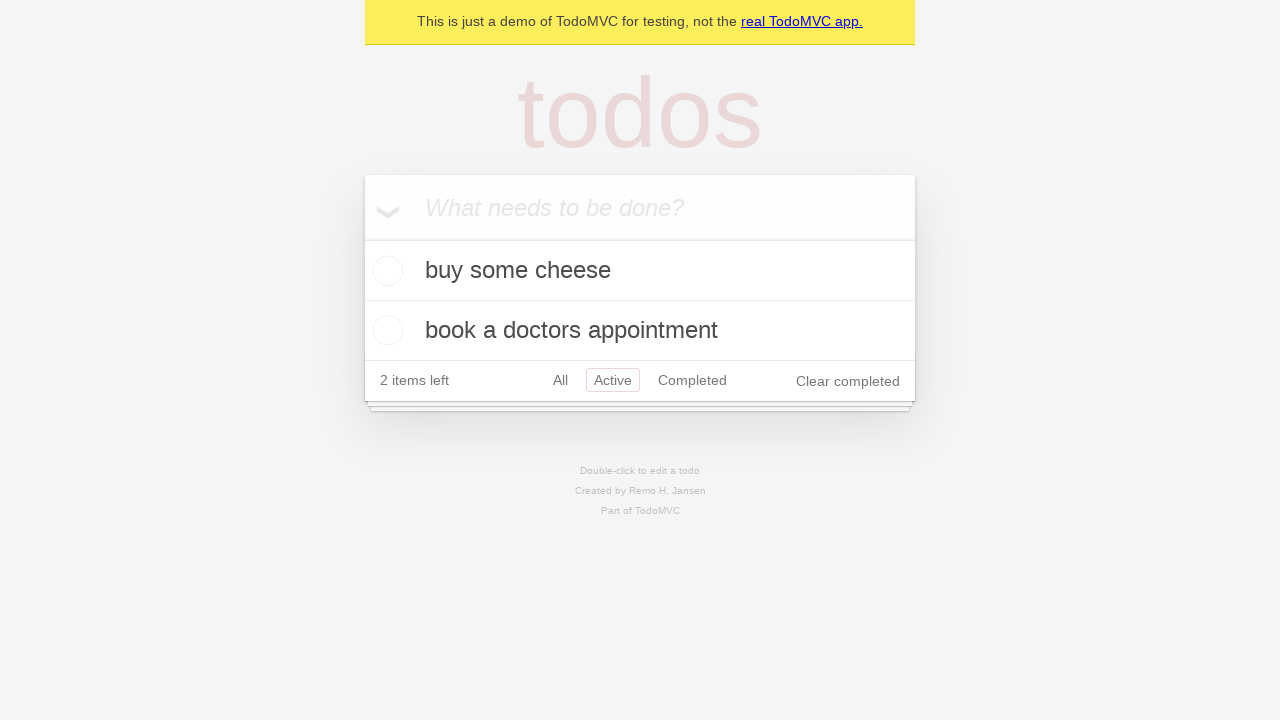

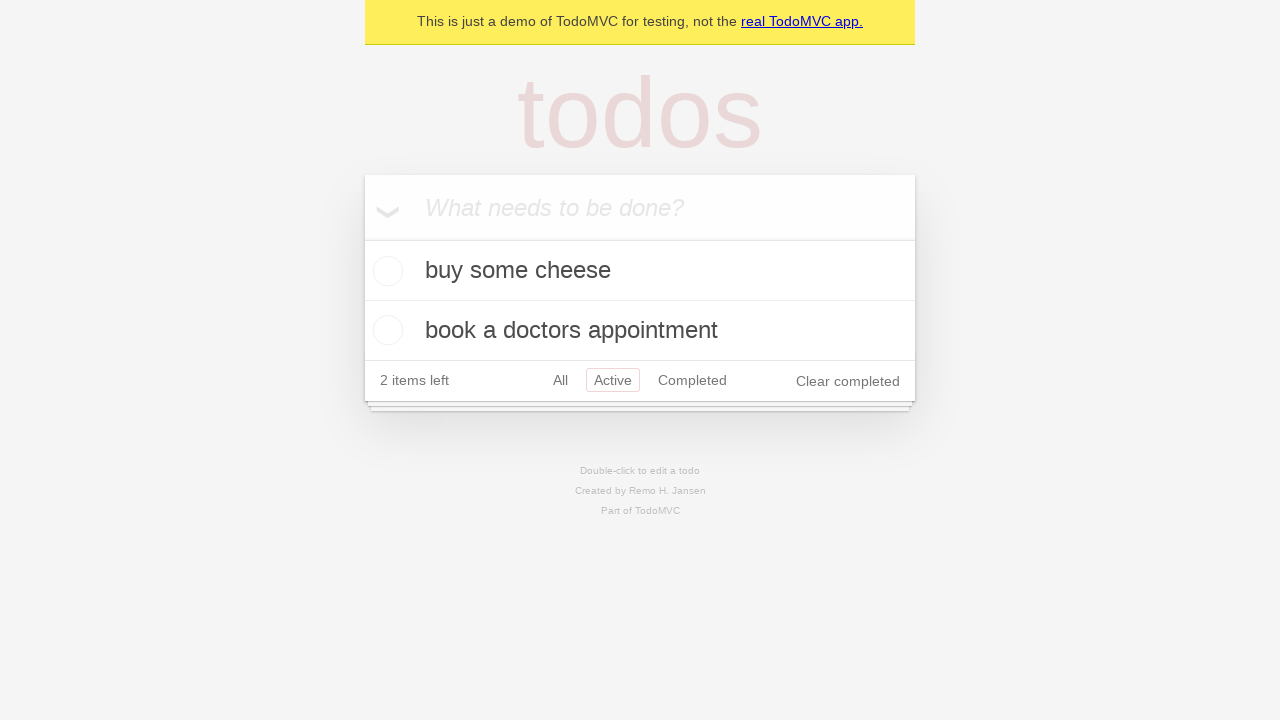